Tests the Accordion widget by navigating to the Widgets section and clicking on Accordion menu item

Starting URL: https://demoqa.com/

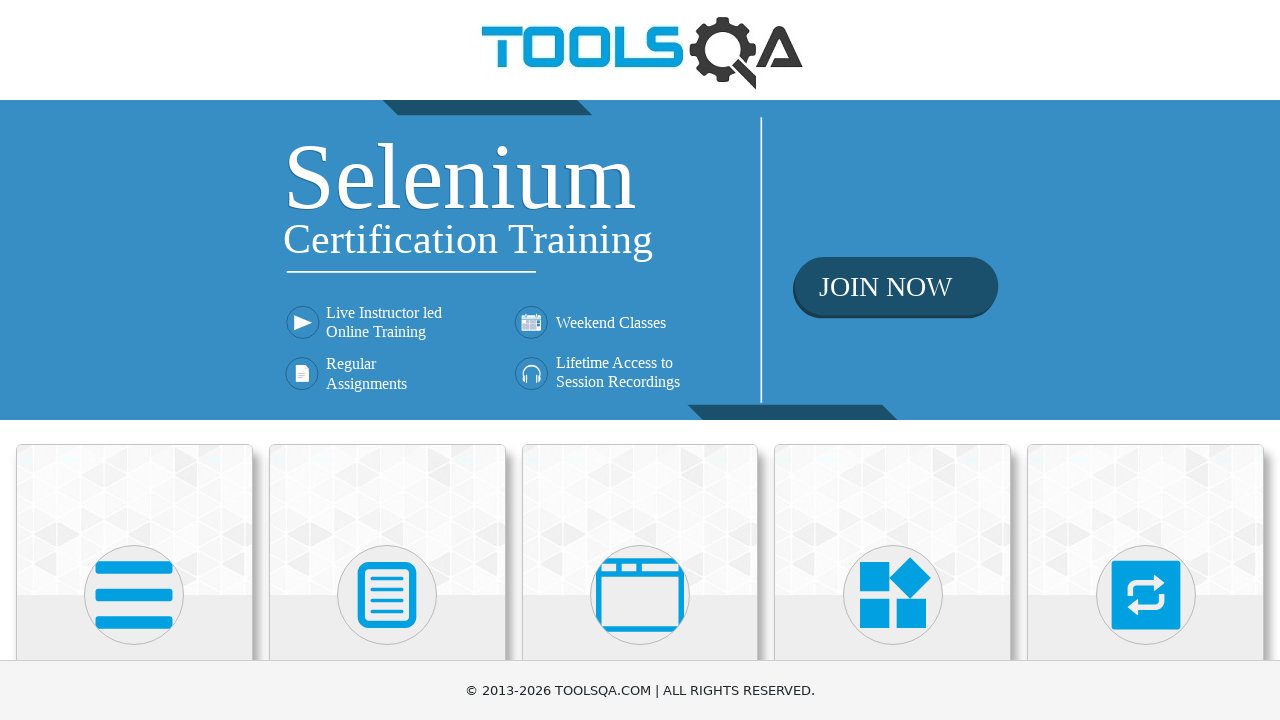

Clicked on Widgets section at (893, 360) on xpath=//h5[text()='Widgets']
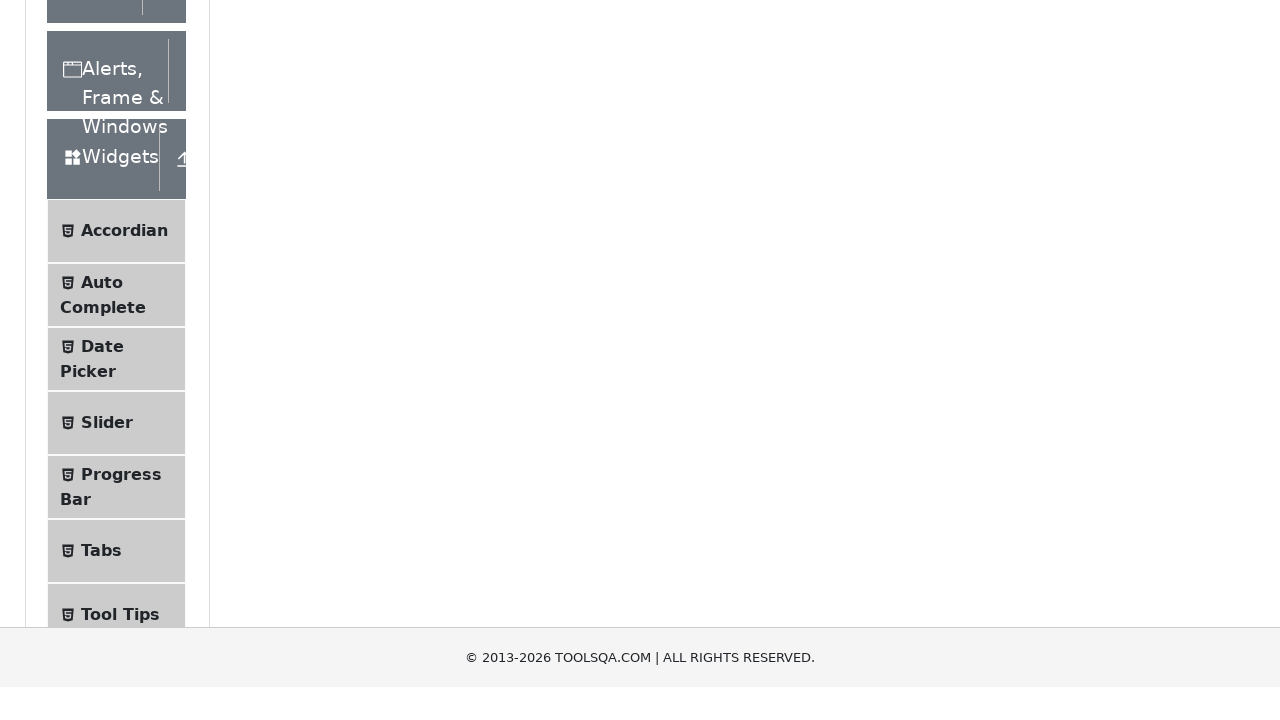

Clicked on Accordion menu item at (124, 525) on xpath=//span[text()='Accordian']
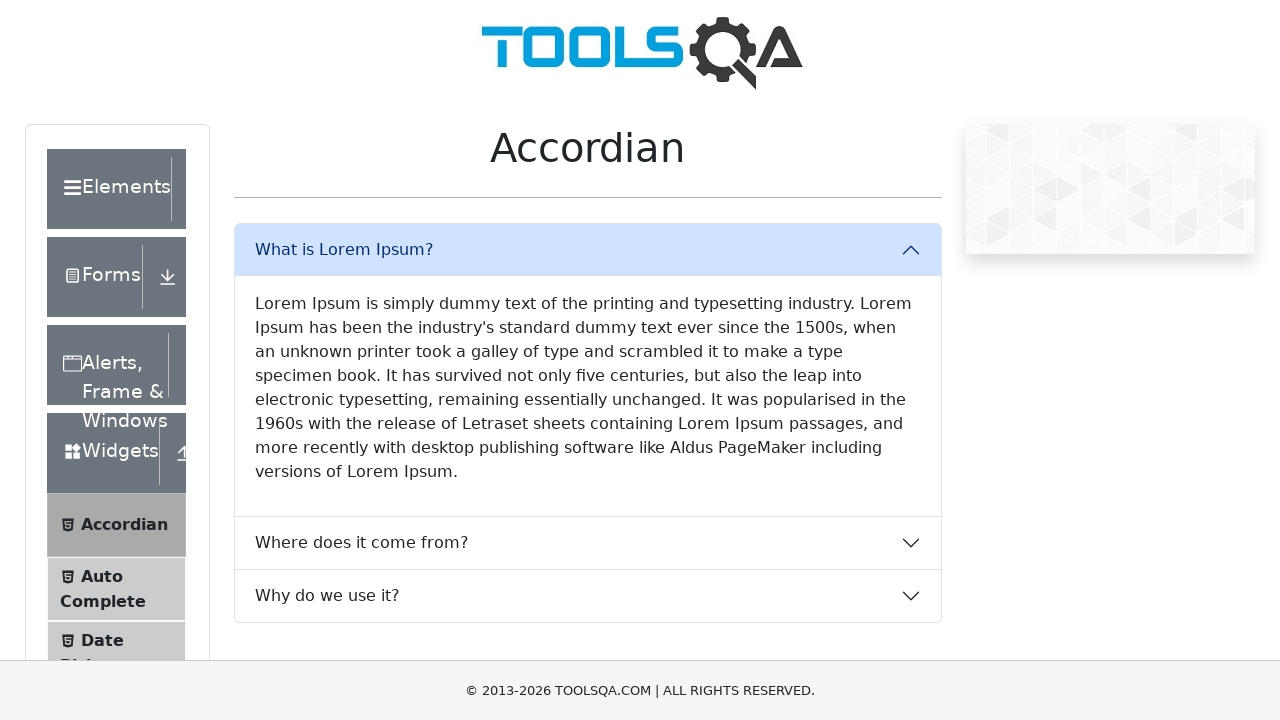

Accordion page loaded successfully
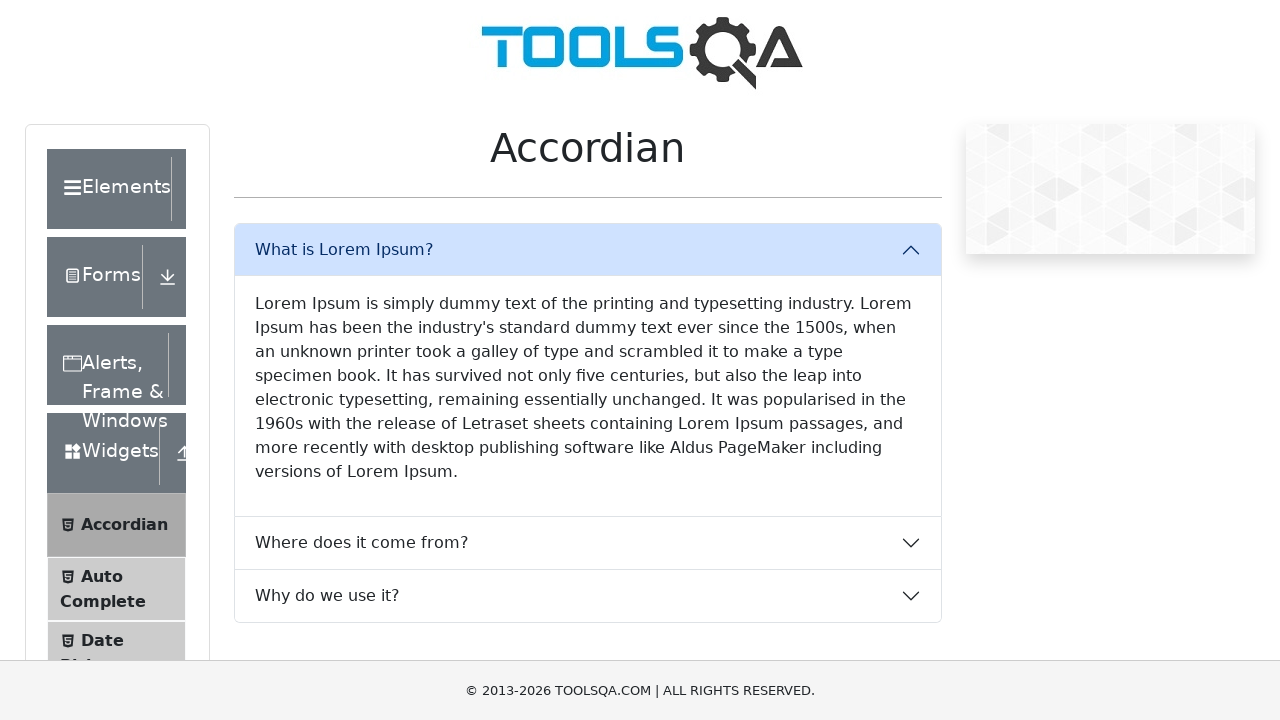

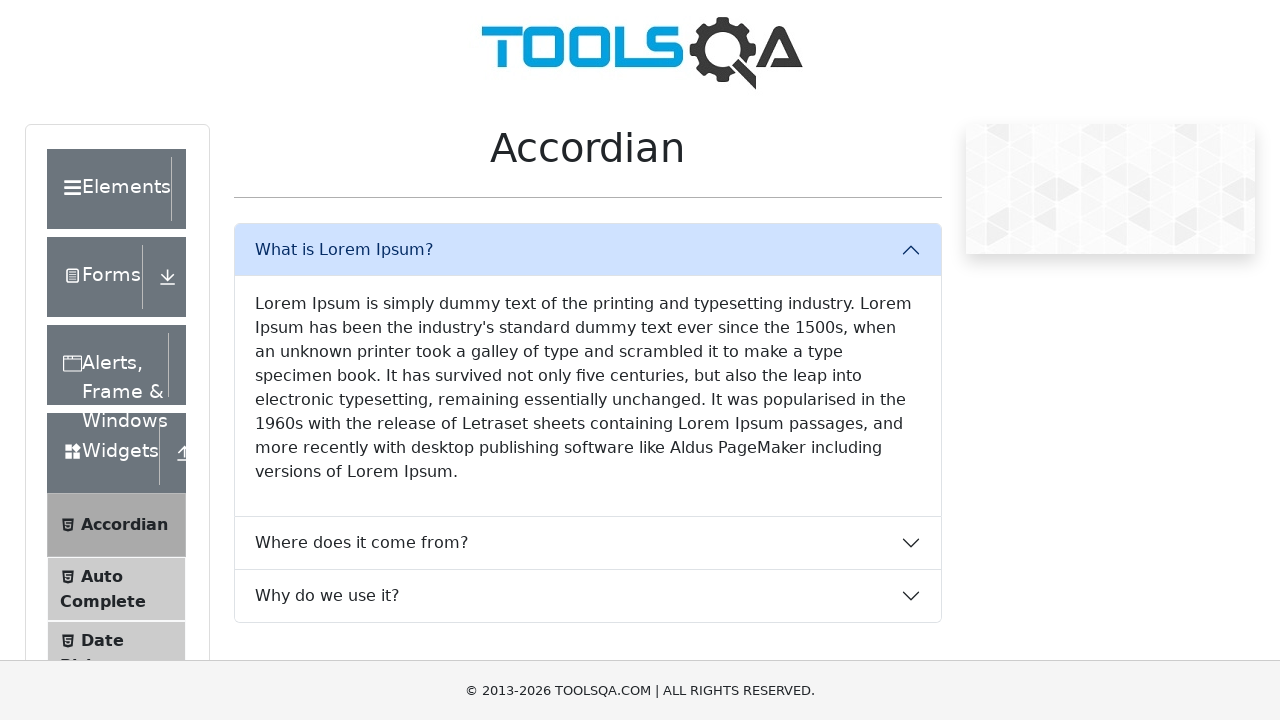